Scrolls down to the footer of the page using JavaScript

Starting URL: http://automationexercise.com

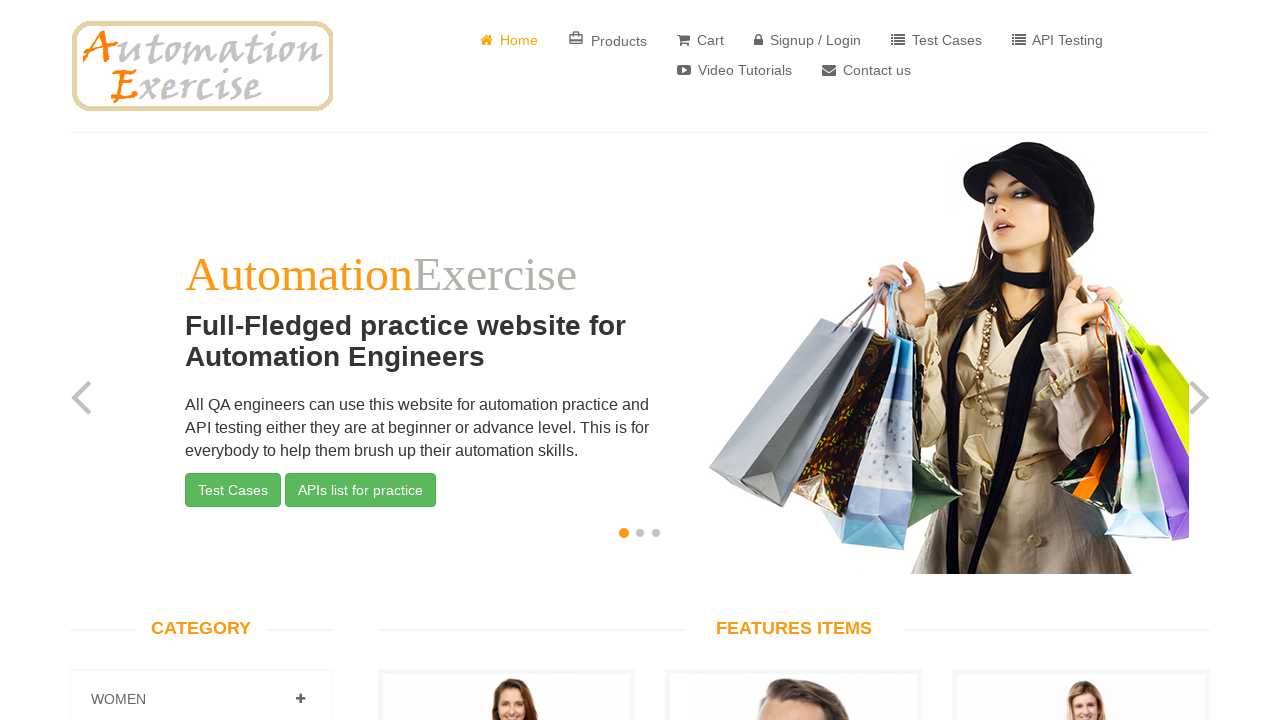

Scrolled down to the footer of the page using JavaScript
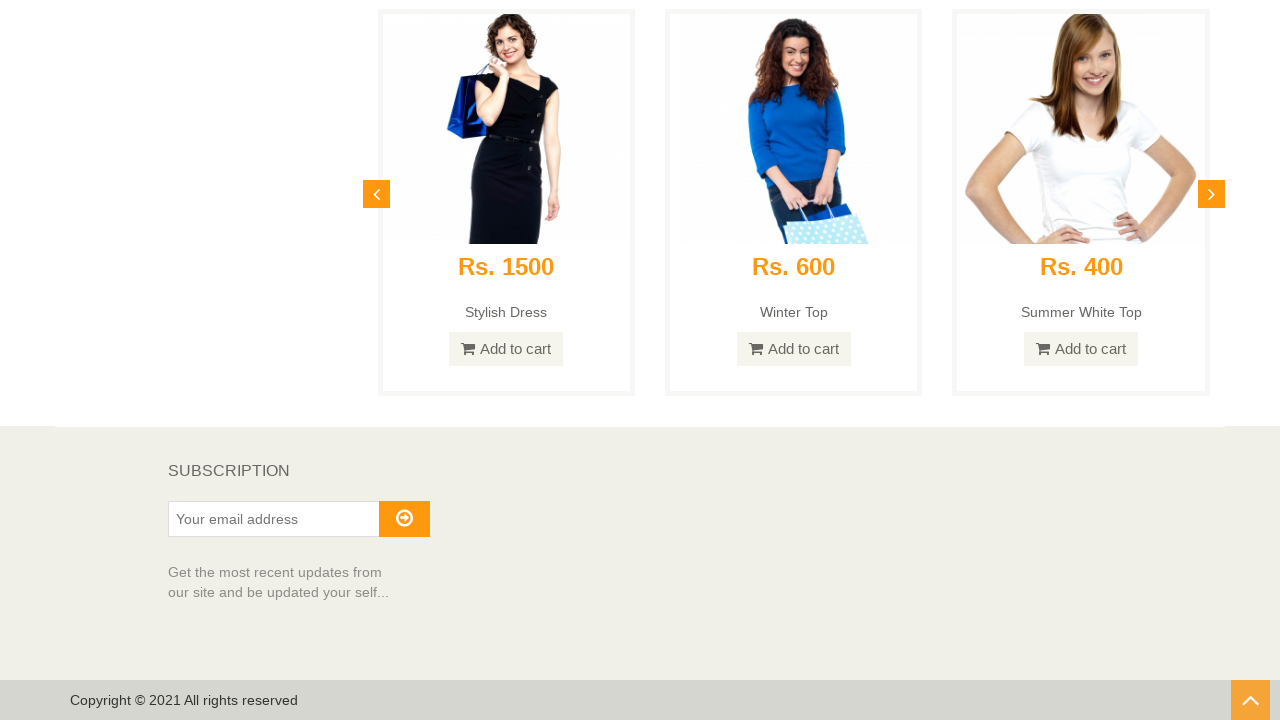

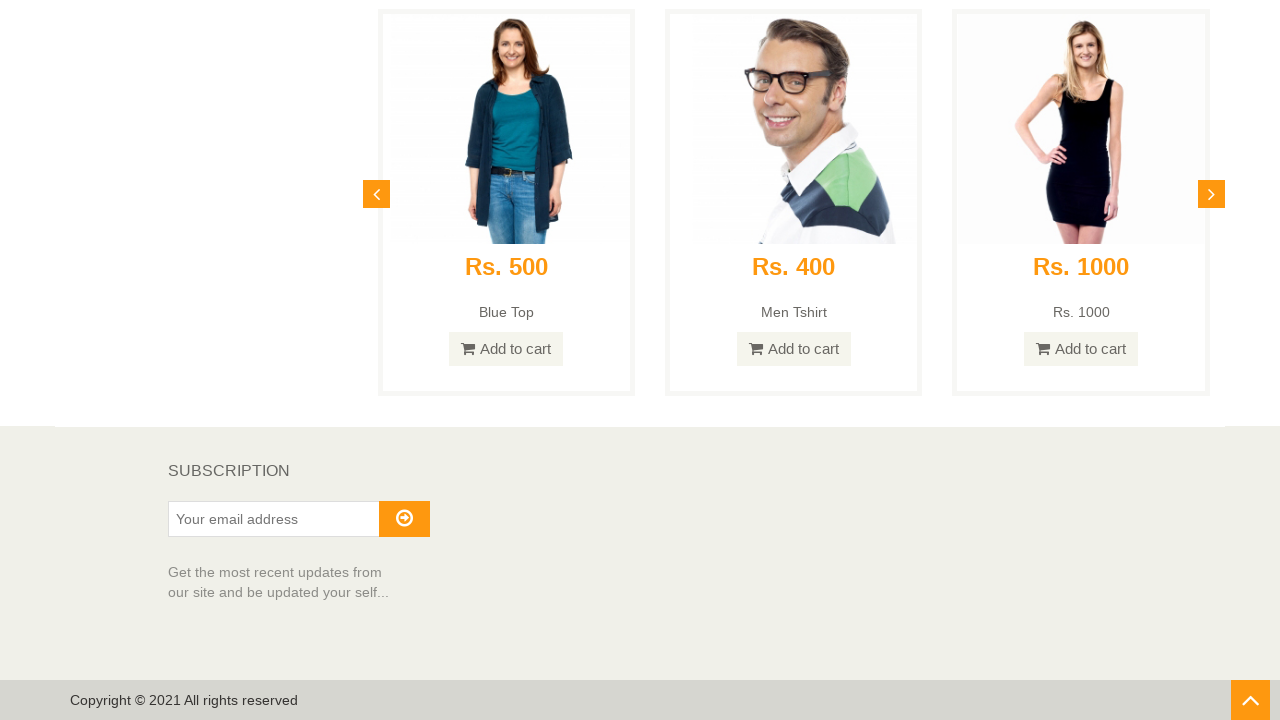